Tests an e-commerce grocery shopping flow by adding specific items (Cucumber, Carrot) to cart, applying a promo code, proceeding to checkout, and selecting a country from a dropdown.

Starting URL: https://rahulshettyacademy.com/seleniumPractise/#/

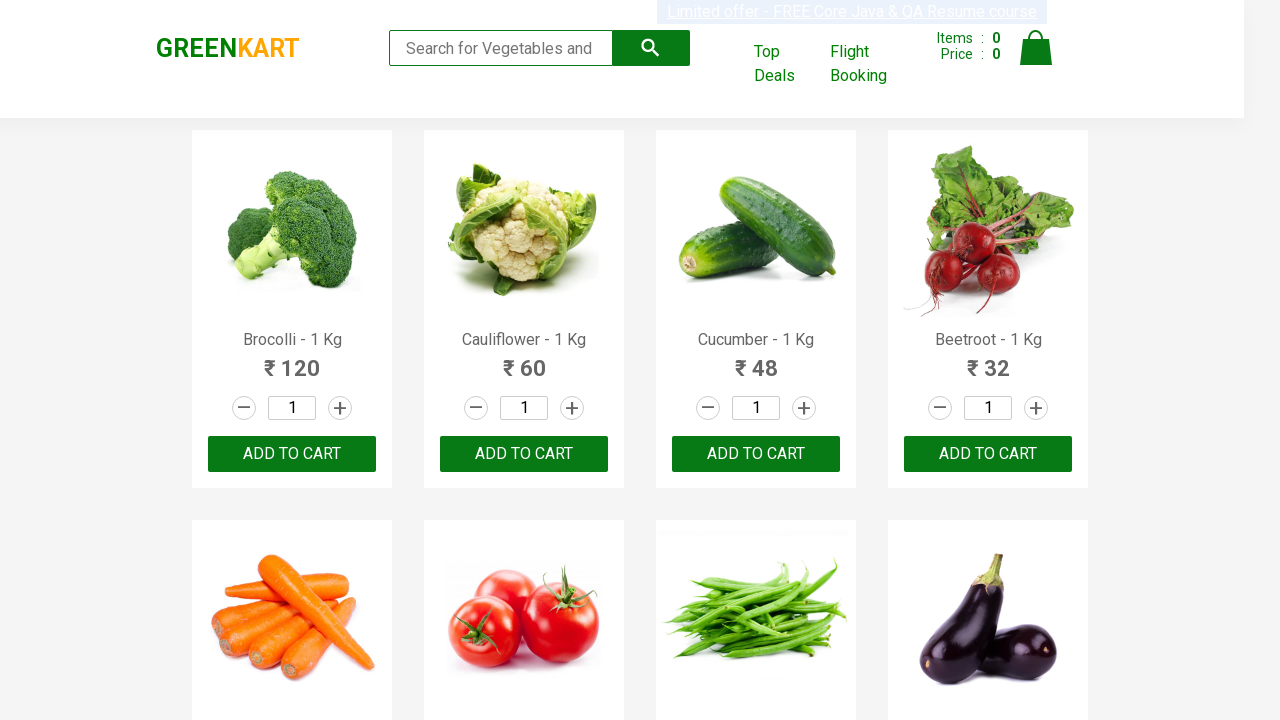

Product list loaded with h4.product-name elements visible
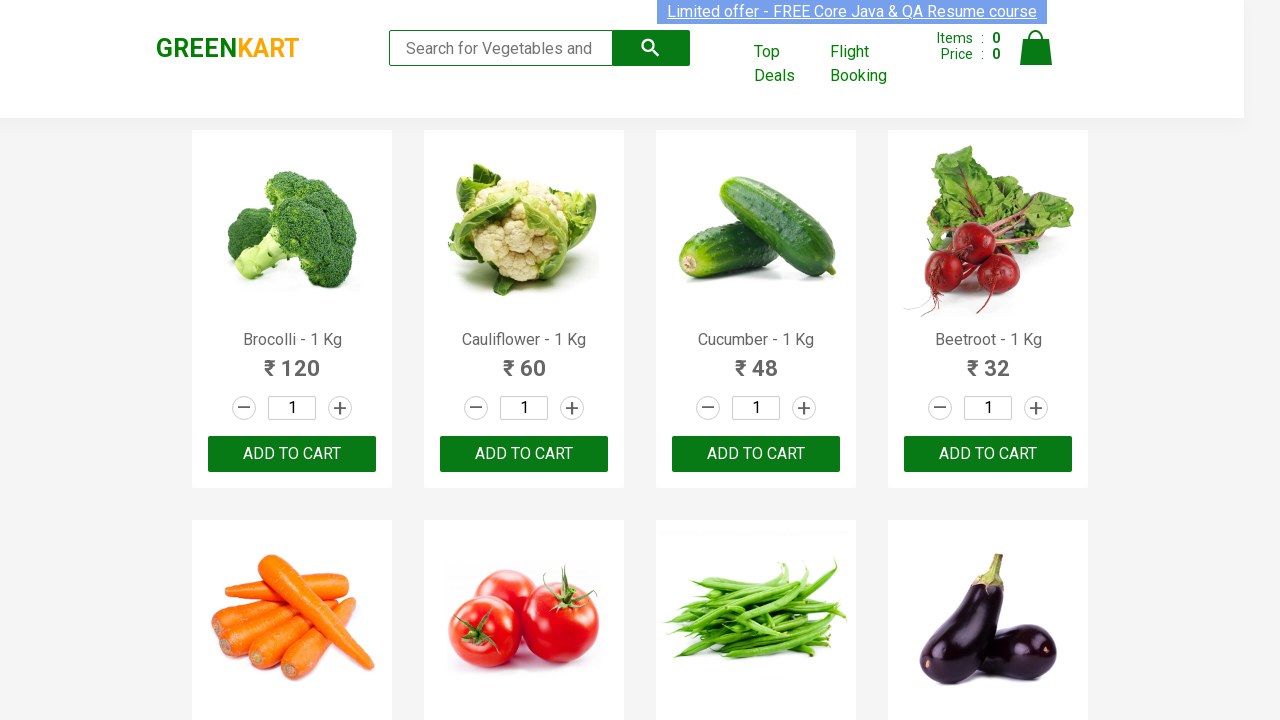

Retrieved all product items from the page
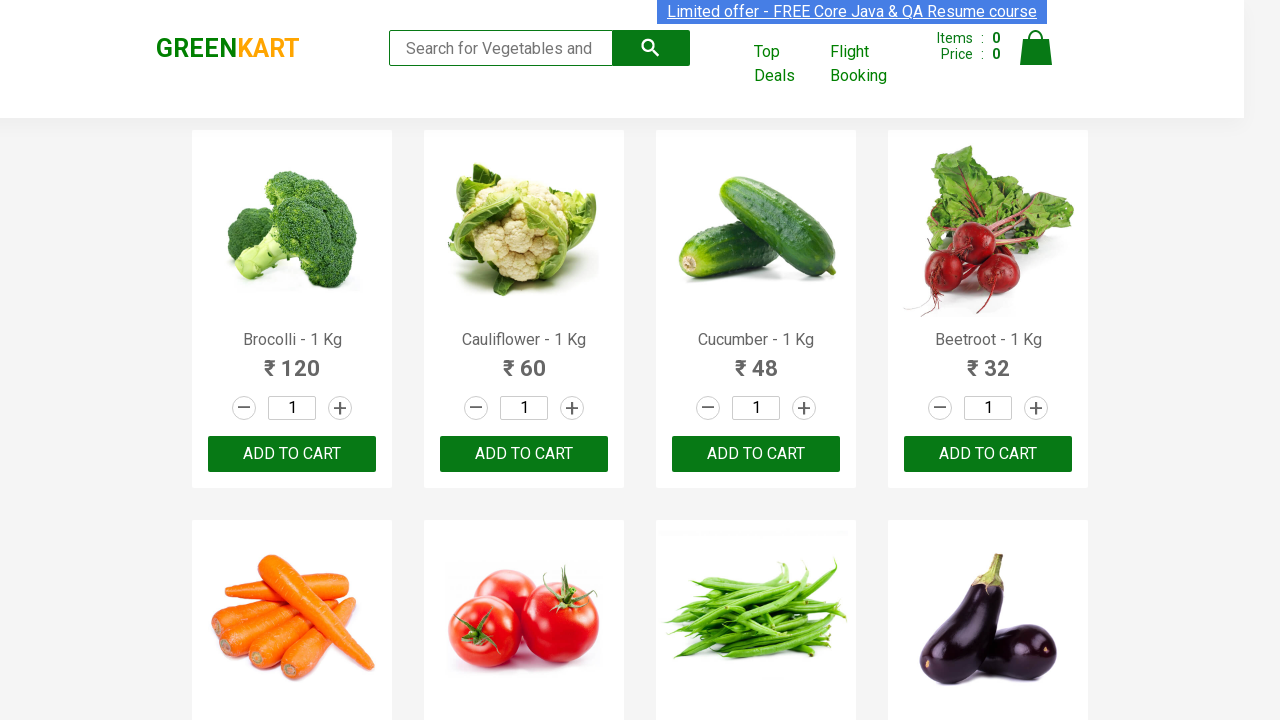

Added Cucumber to cart at (756, 454) on xpath=//button[text()='ADD TO CART'] >> nth=2
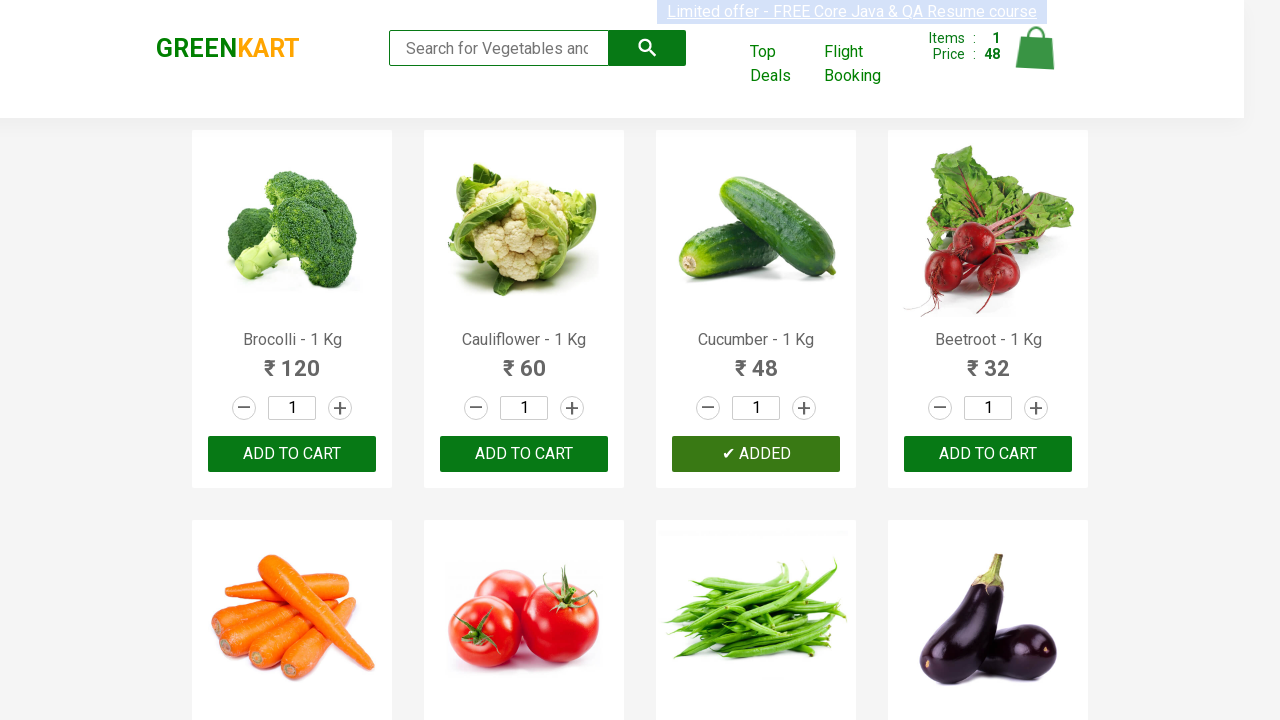

Added Carrot to cart at (524, 360) on xpath=//button[text()='ADD TO CART'] >> nth=4
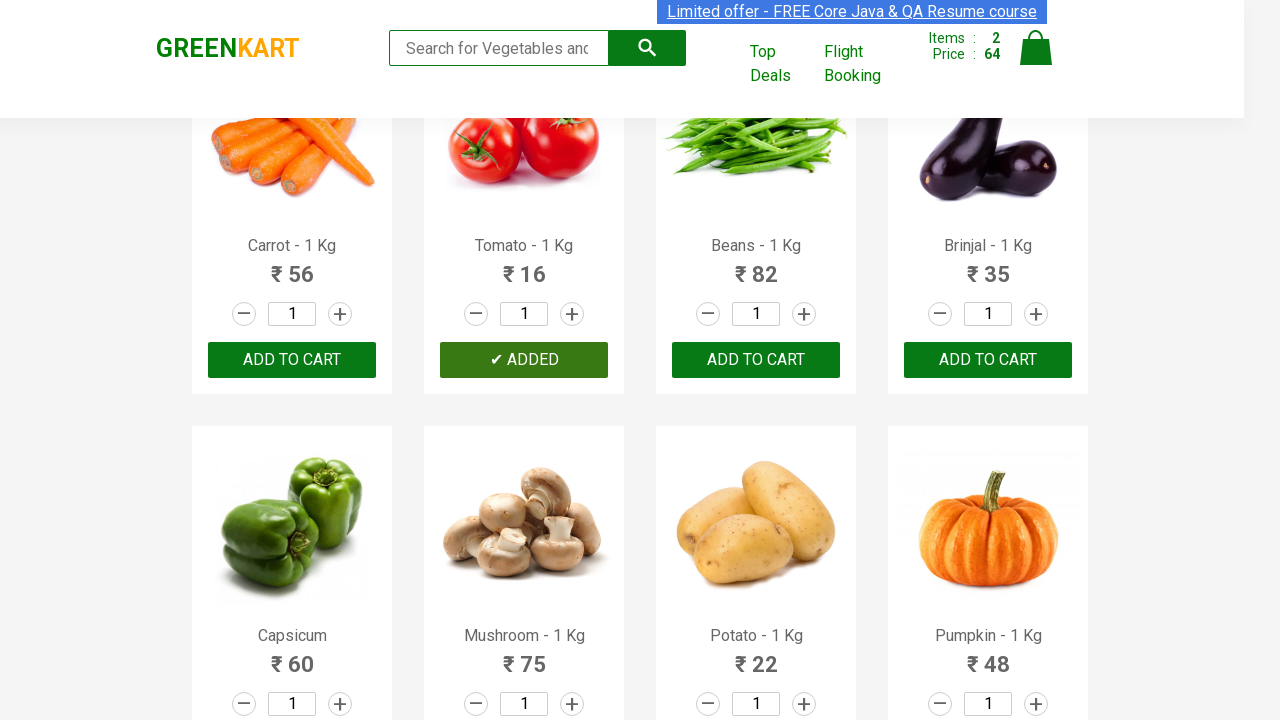

Clicked on cart icon at (1036, 48) on img[alt='Cart']
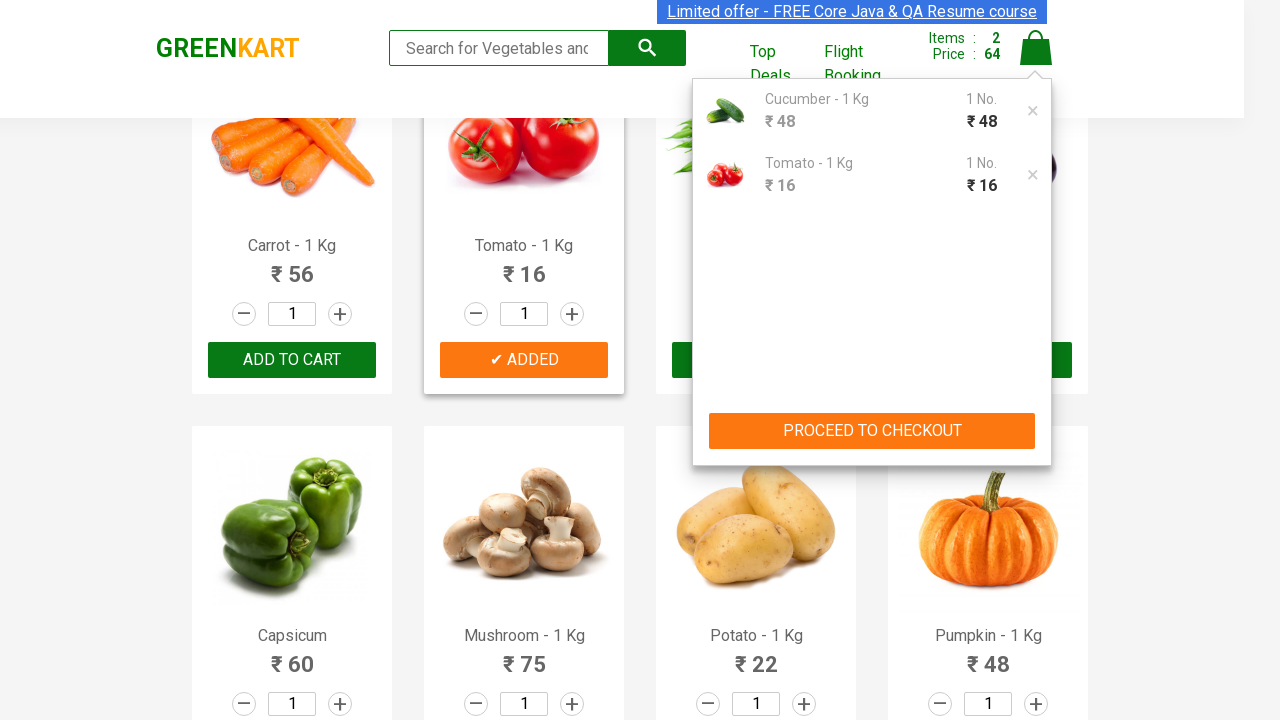

Clicked proceed to checkout button in cart preview at (872, 431) on div.cart-preview.active button[type='button']
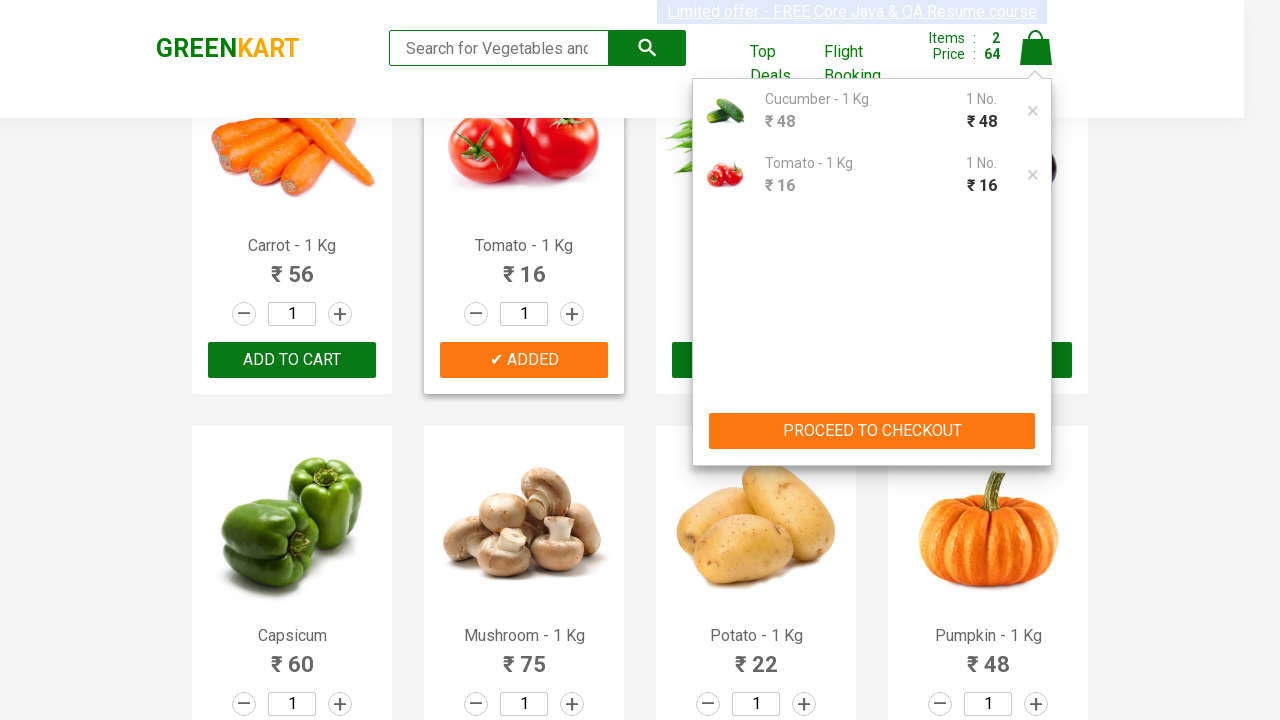

Waited for checkout page to load
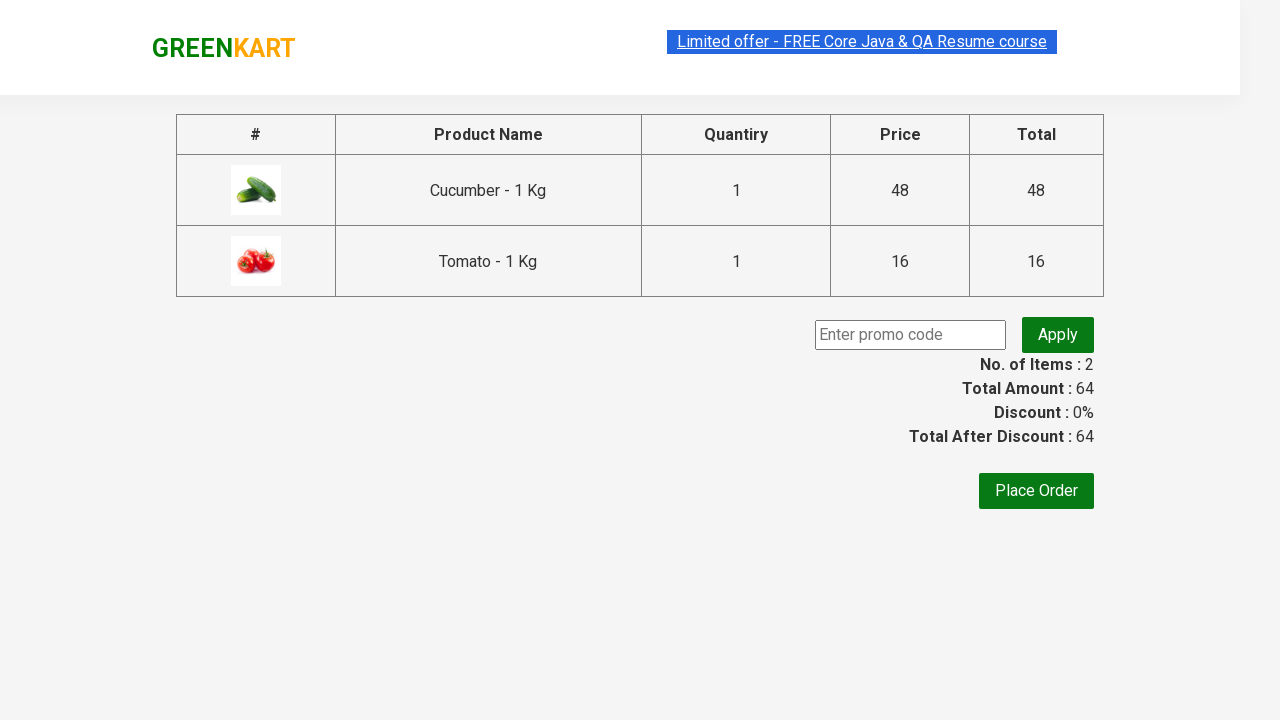

Entered promo code 'rahulshettyacademy' on input.promoCode
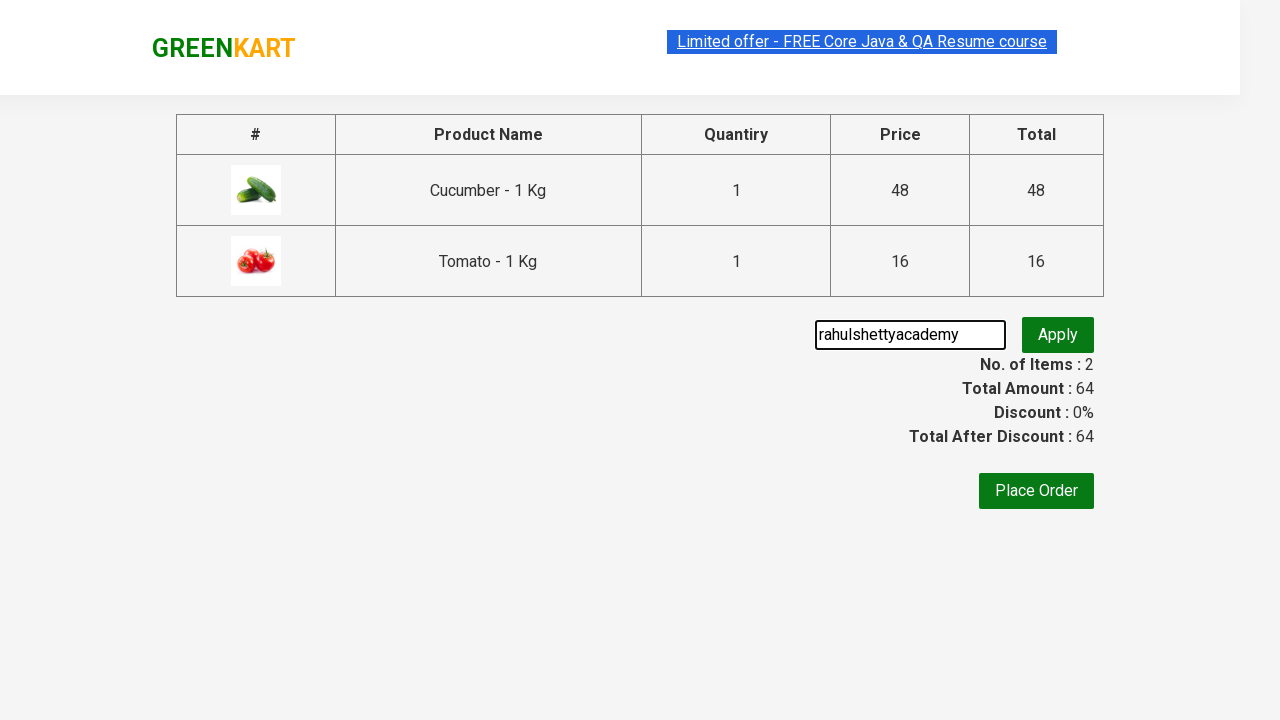

Clicked apply promo button at (1058, 335) on button.promoBtn
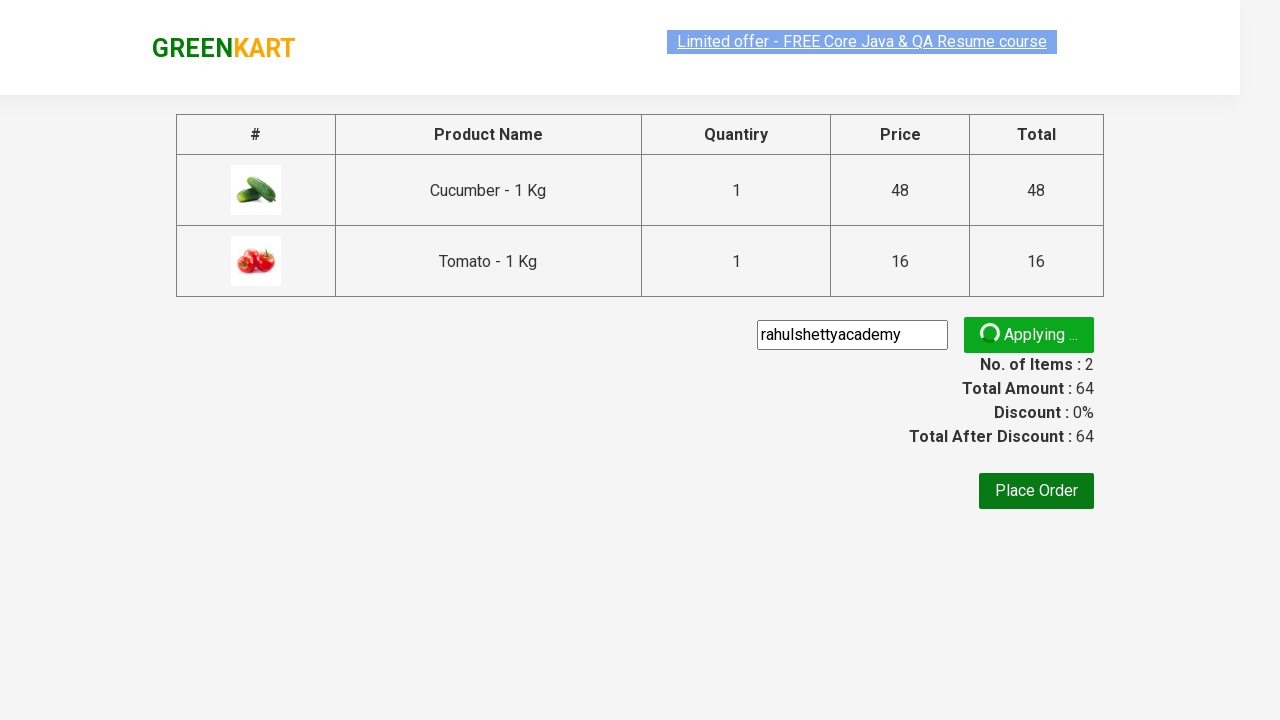

Waited for promo code to be applied
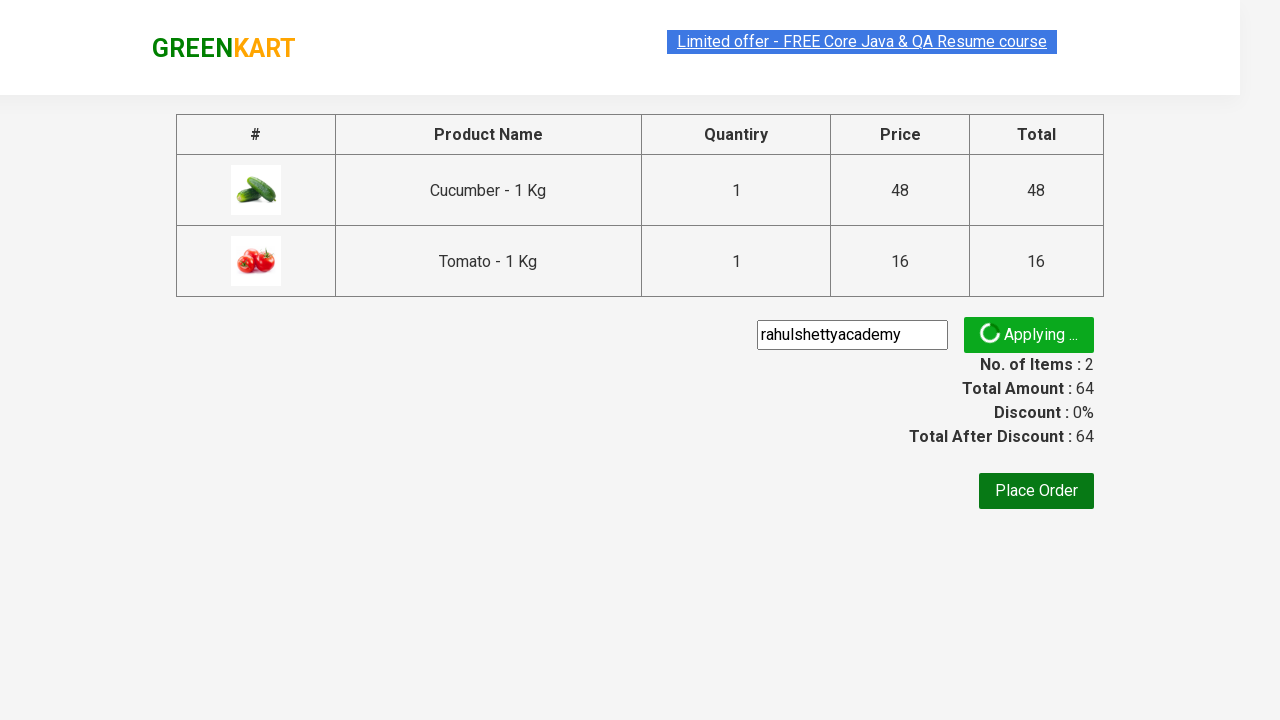

Clicked place order button at (1036, 491) on xpath=//div/div /following-sibling::button[1]
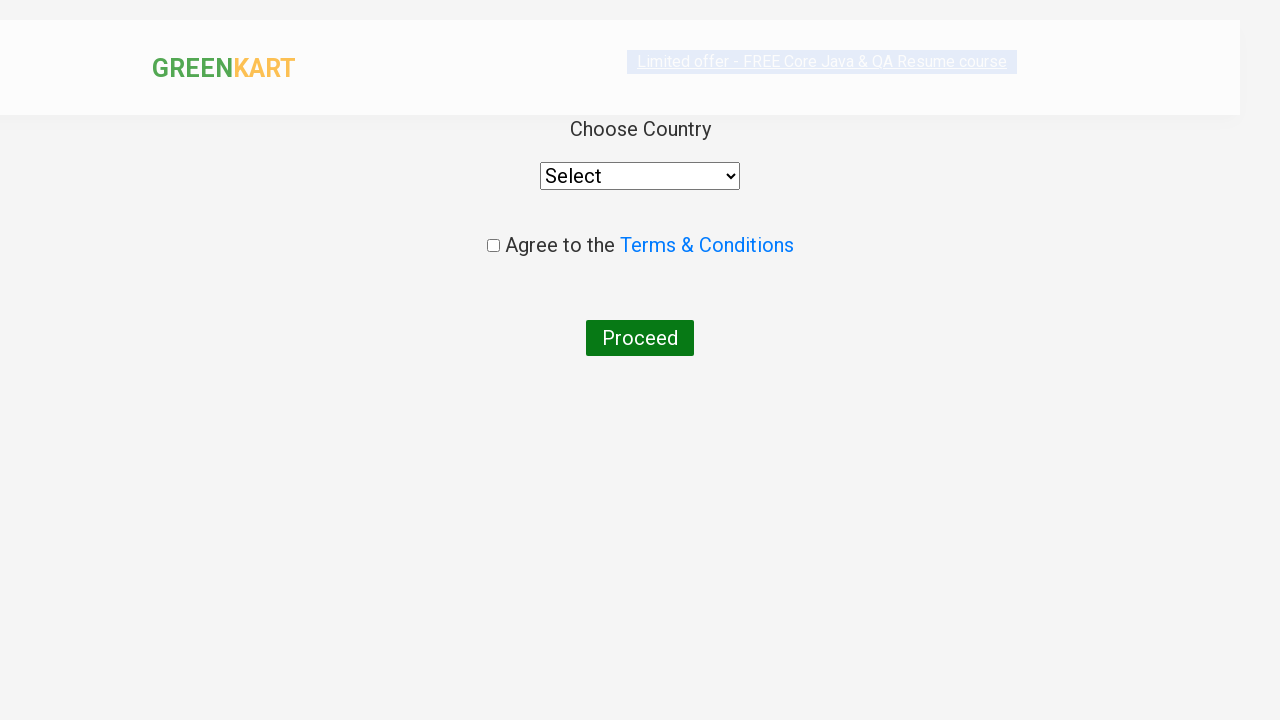

Selected 'India' from country dropdown on select
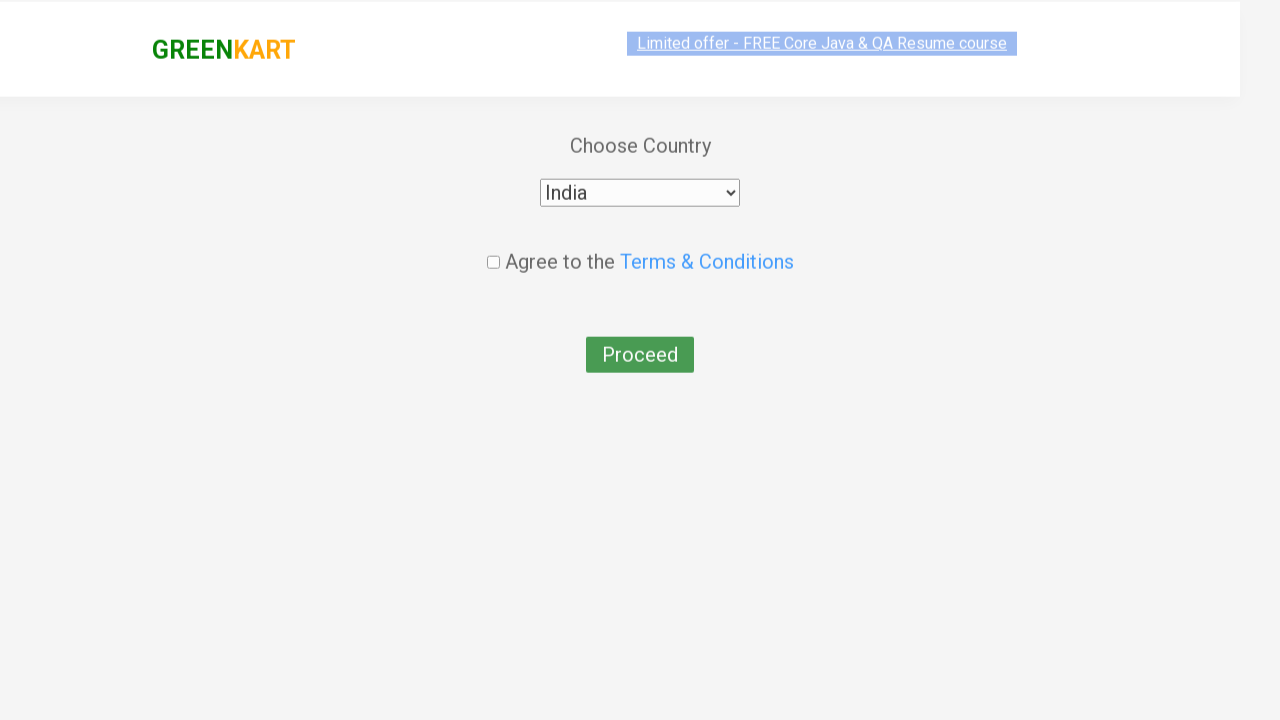

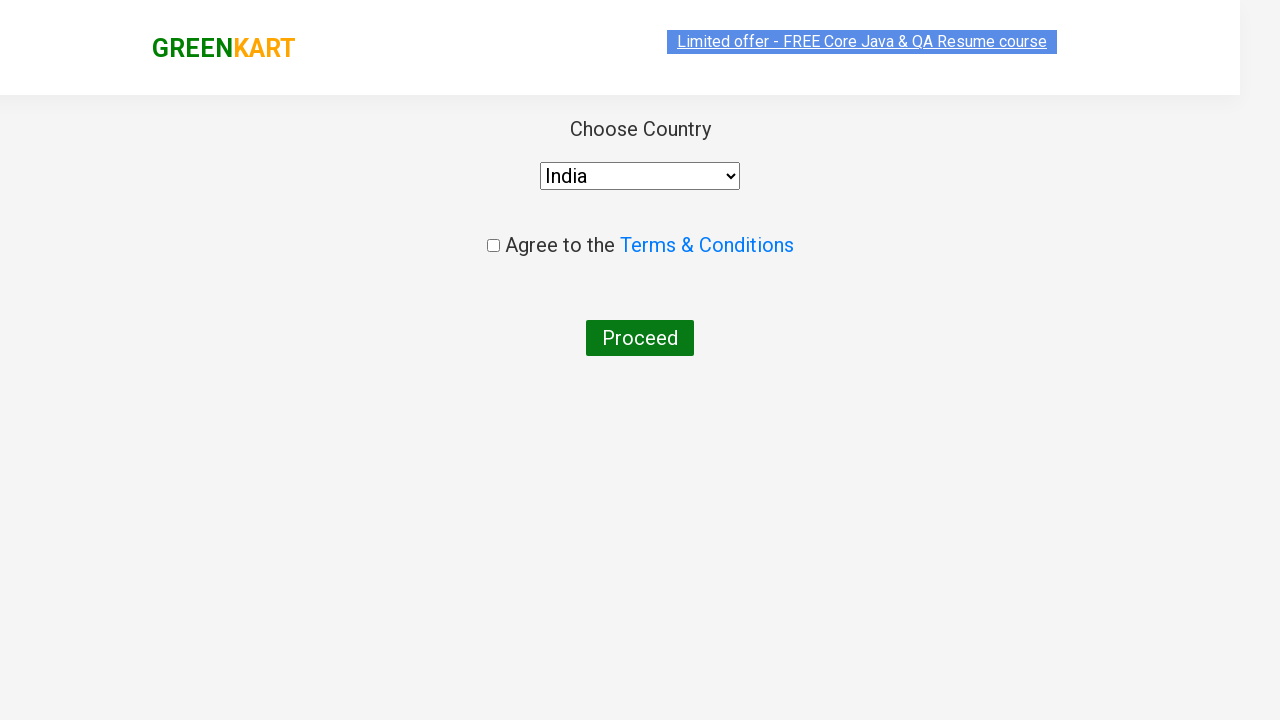